Tests broken links and images page by clicking on valid image, valid link, and broken link to verify their behavior.

Starting URL: https://demoqa.com/

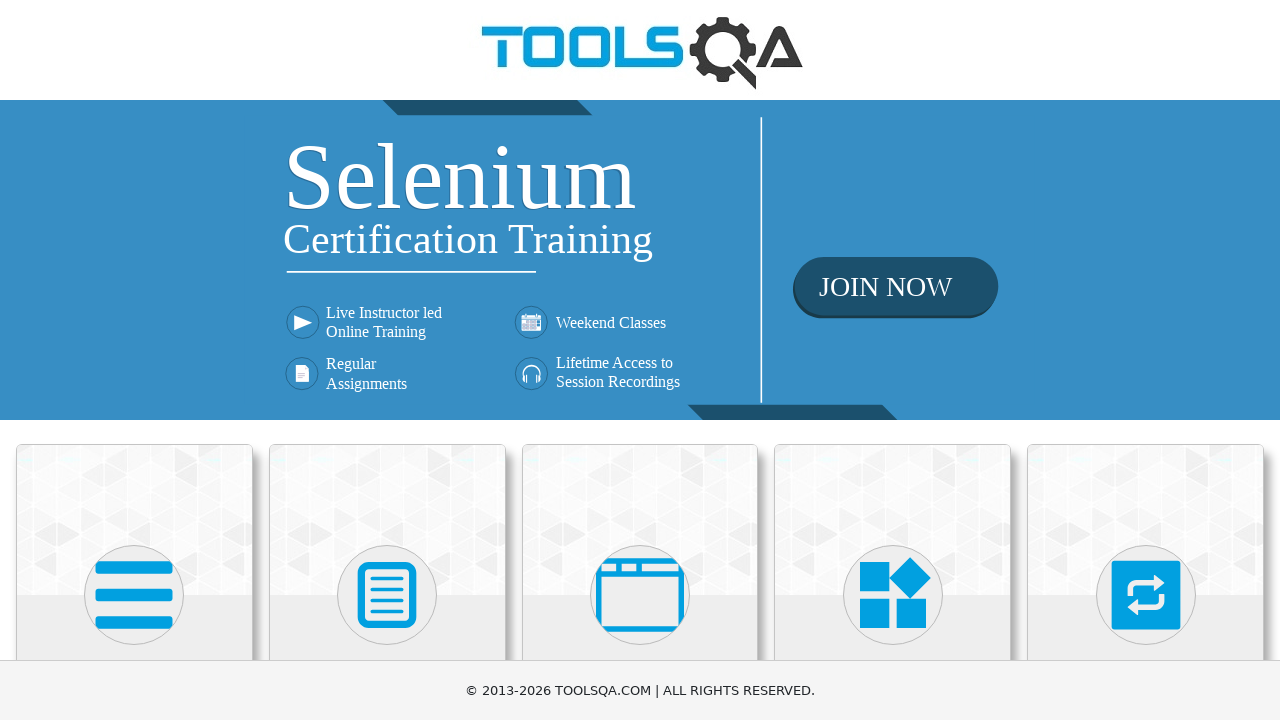

Clicked on Elements card at (134, 520) on div.card.mt-4.top-card:nth-child(1)
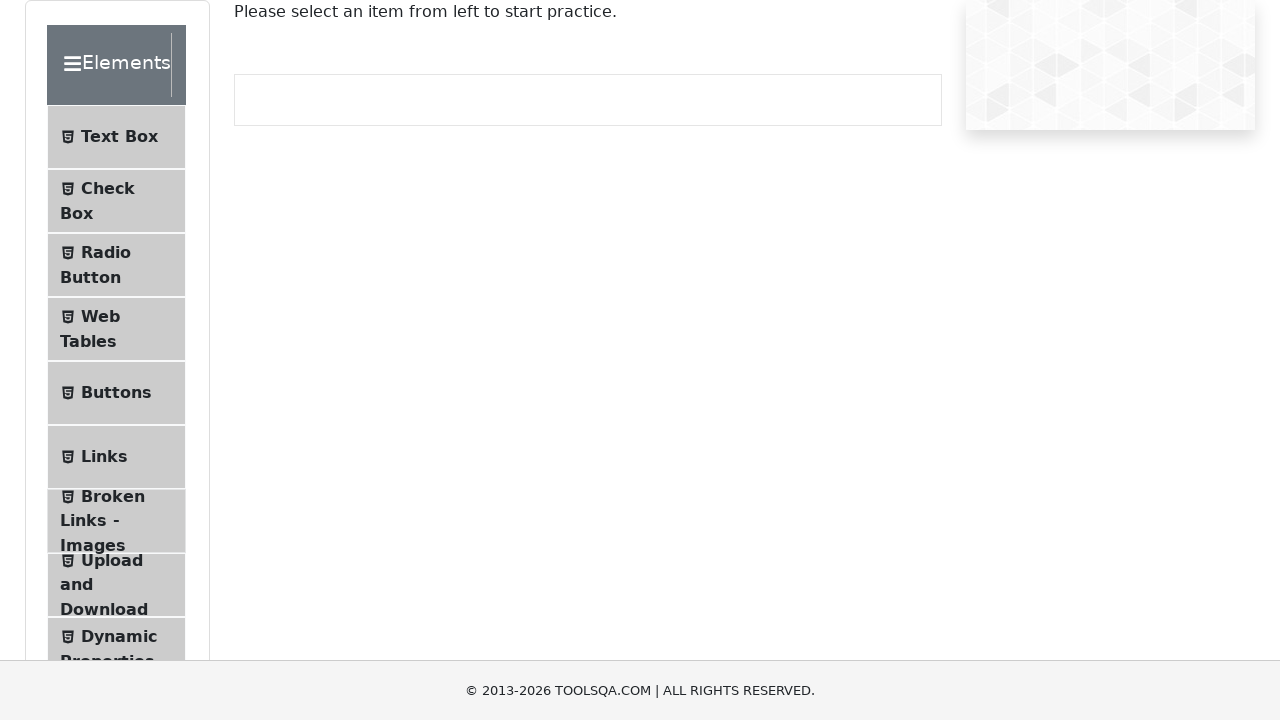

Clicked on Broken Links - Images tab at (113, 496) on xpath=//span[text()='Broken Links - Images']
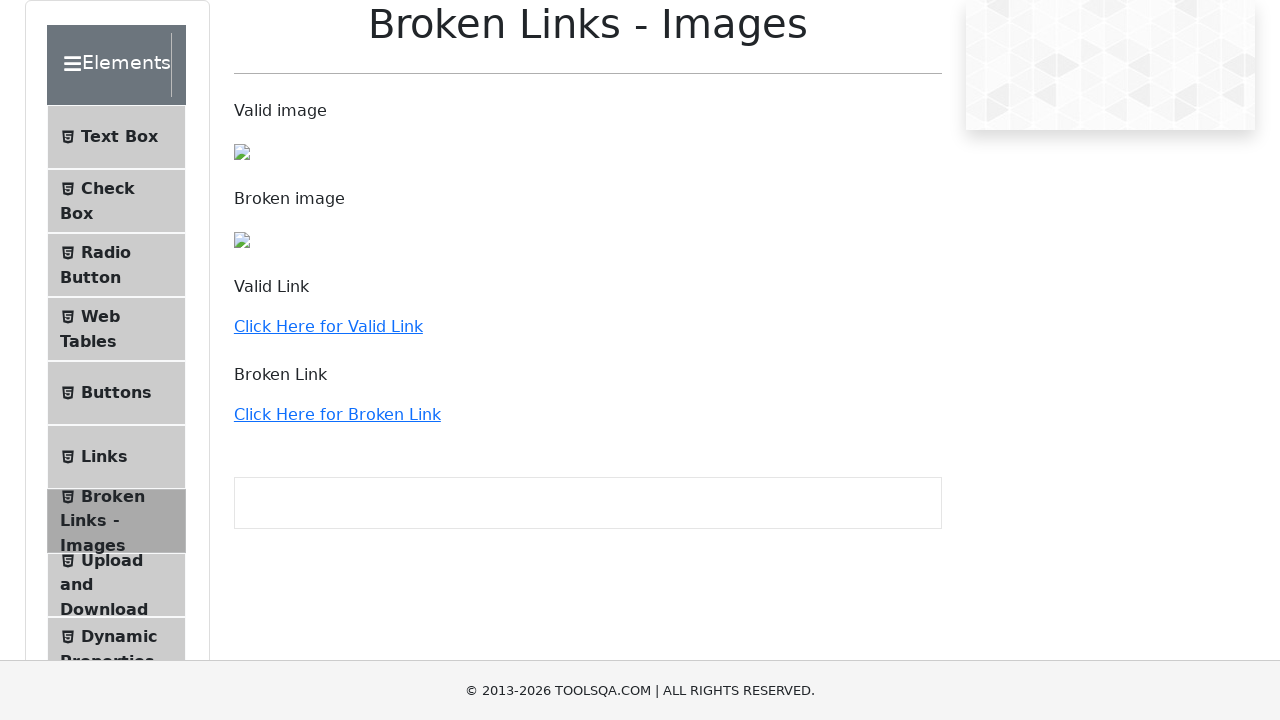

Clicked on valid image at (242, 152) on xpath=//img[@src='/images/Toolsqa.jpg']
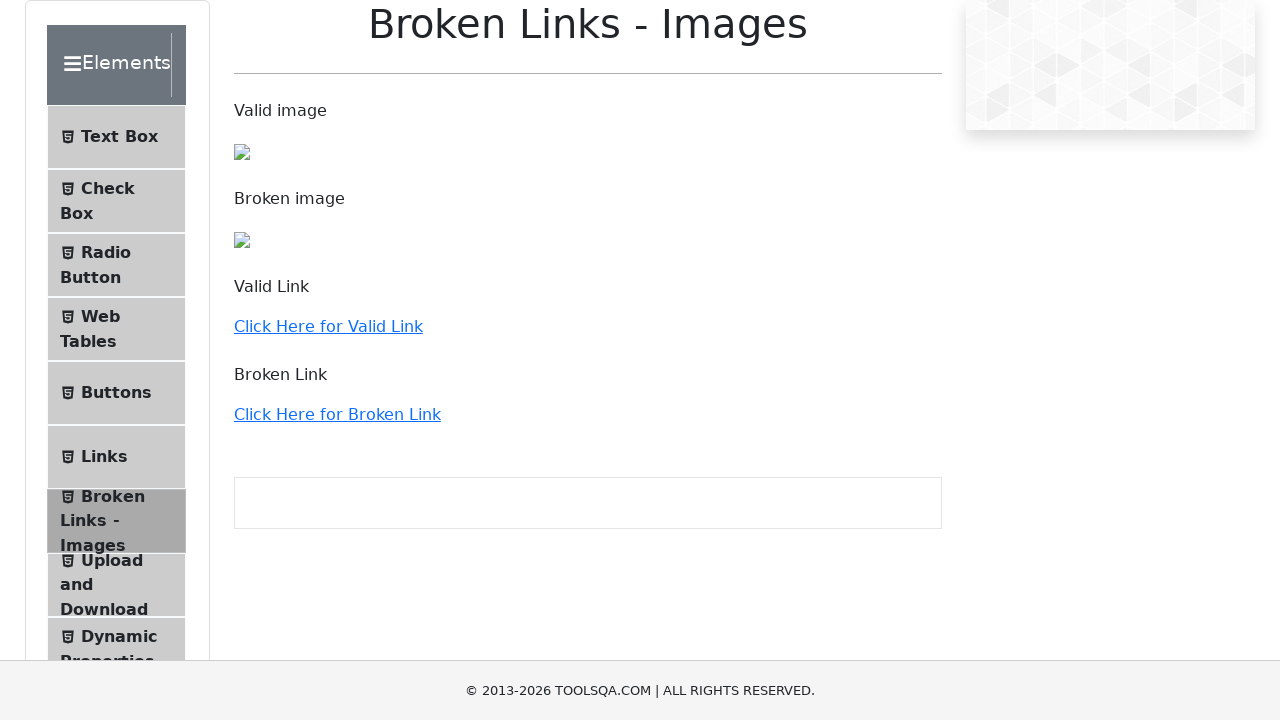

Clicked on valid link (navigated away from page) at (328, 326) on xpath=//a[@href='http://demoqa.com']
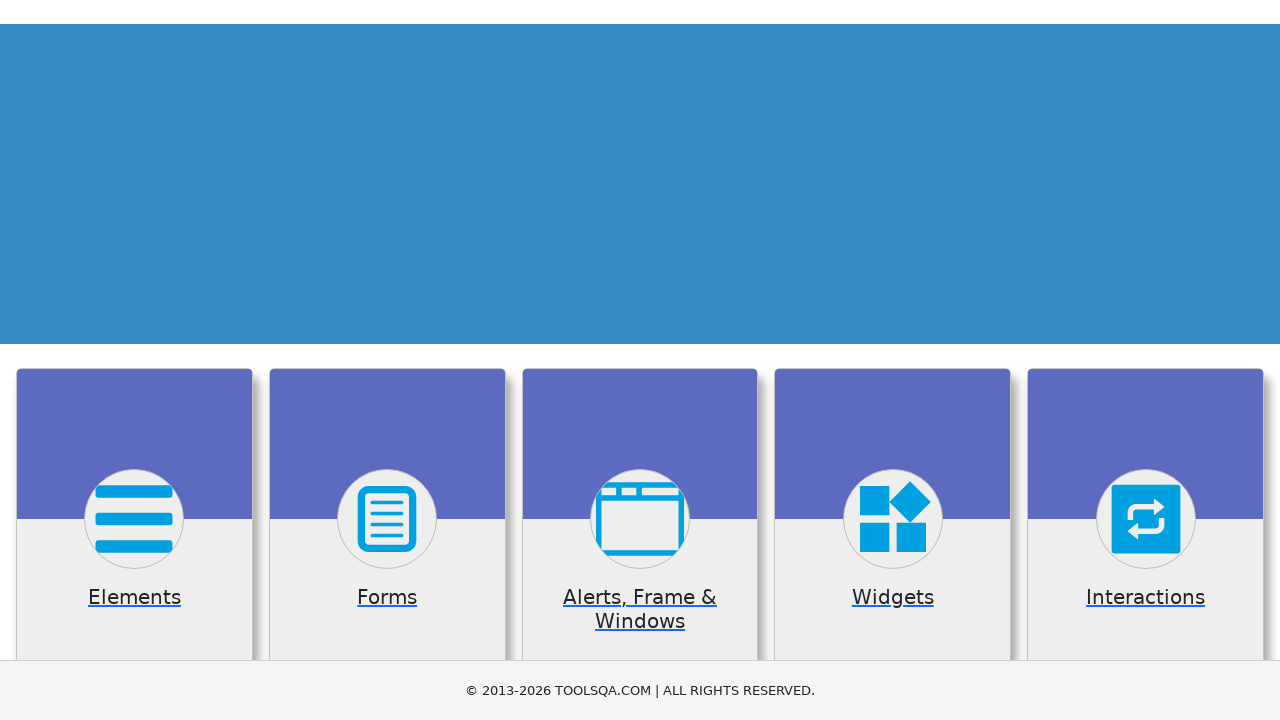

Navigated back to https://demoqa.com/
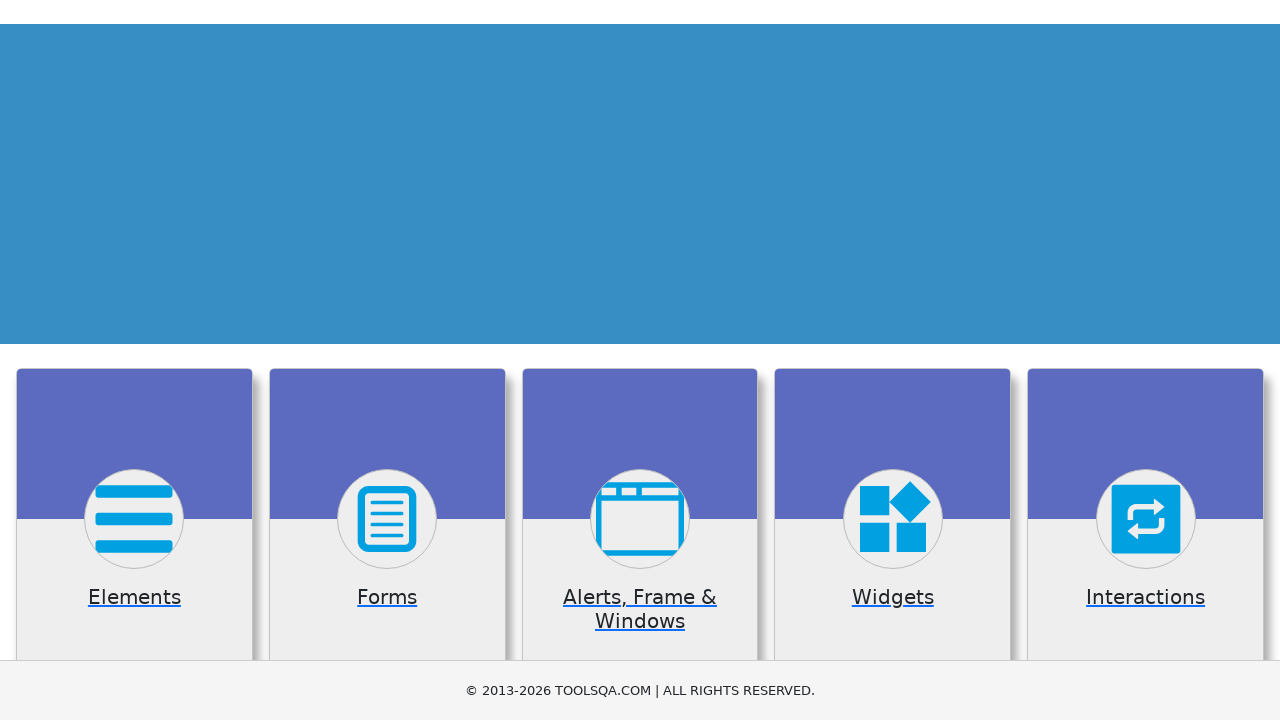

Clicked on Elements card again at (134, 520) on div.card.mt-4.top-card:nth-child(1)
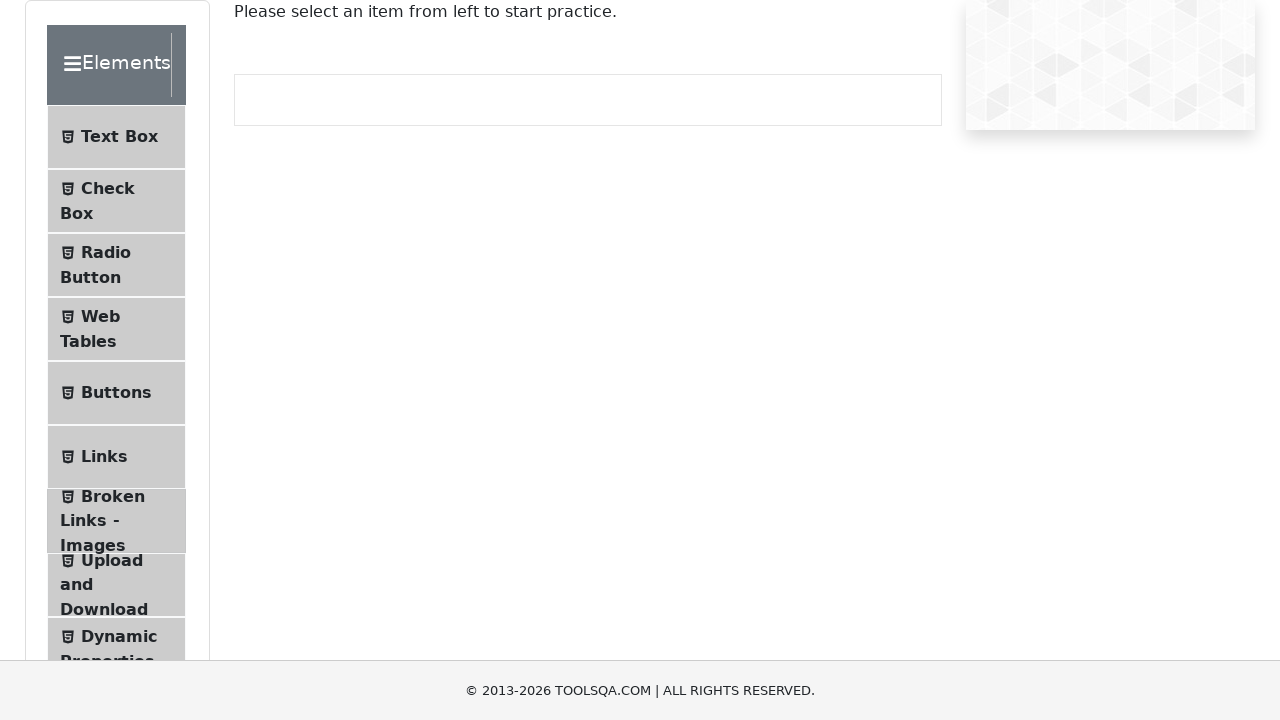

Clicked on Broken Links - Images tab again at (113, 496) on xpath=//span[text()='Broken Links - Images']
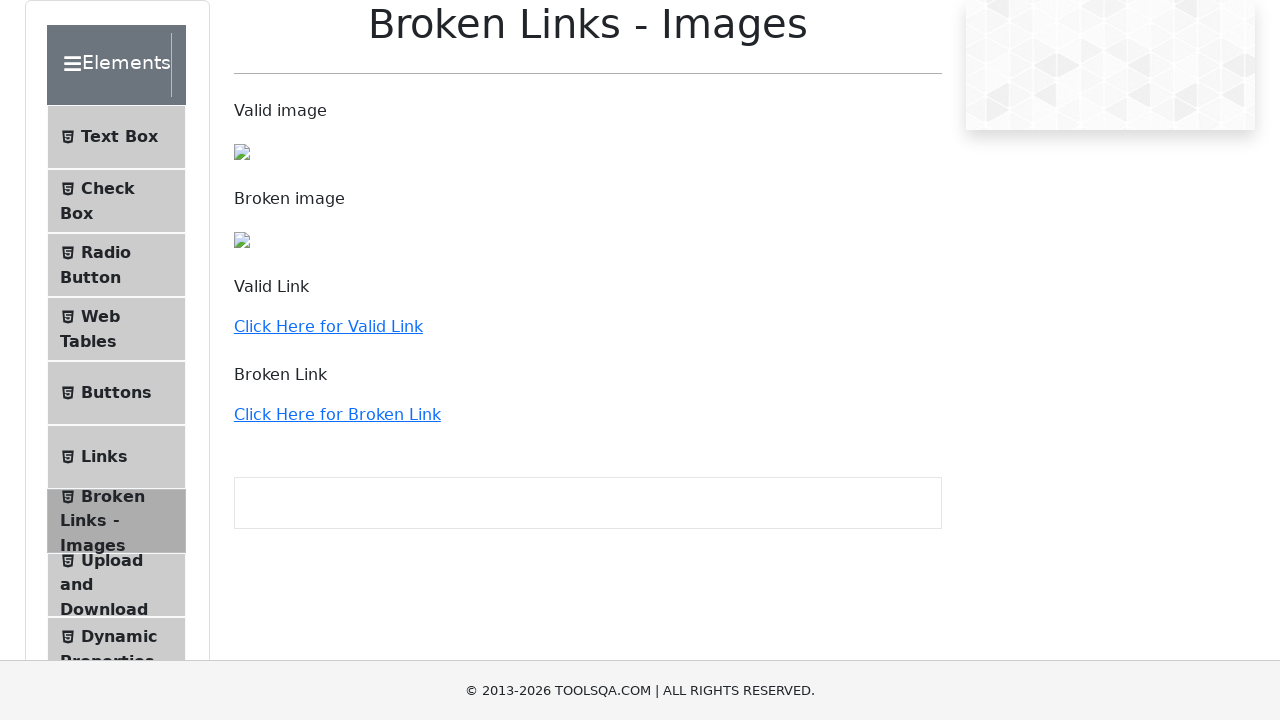

Clicked on broken link at (337, 414) on xpath=//a[text()='Click Here for Broken Link']
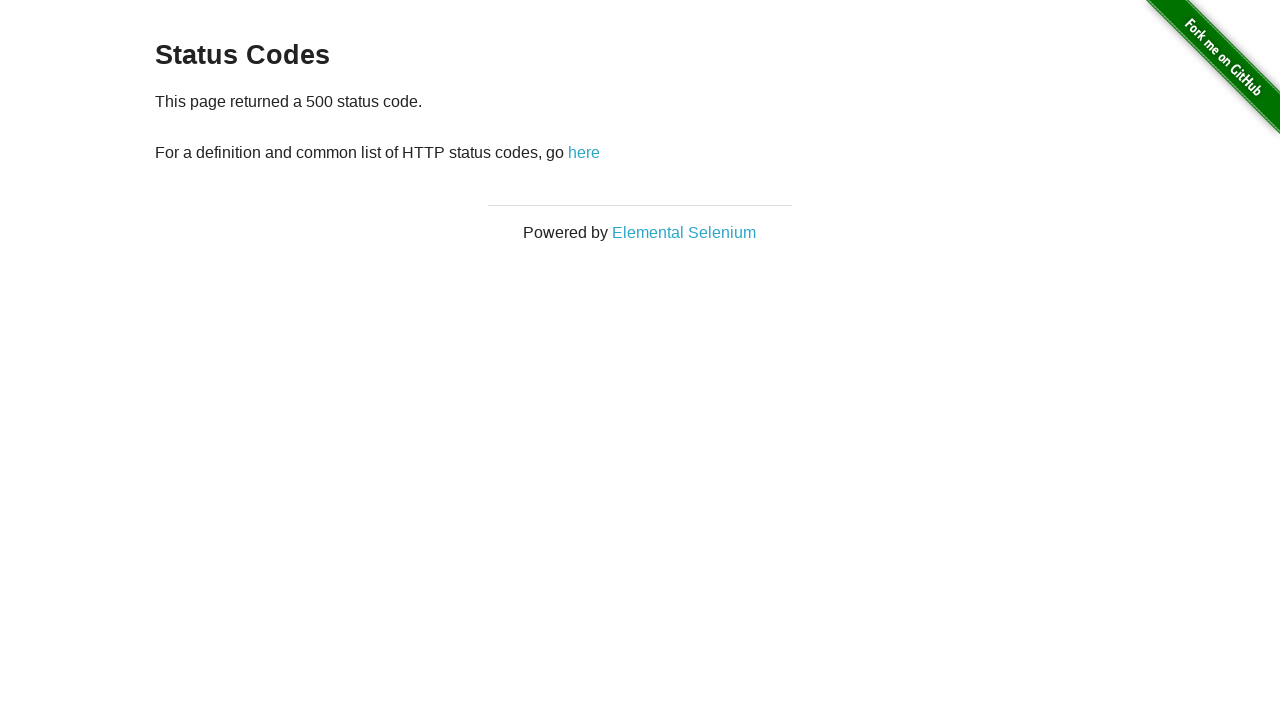

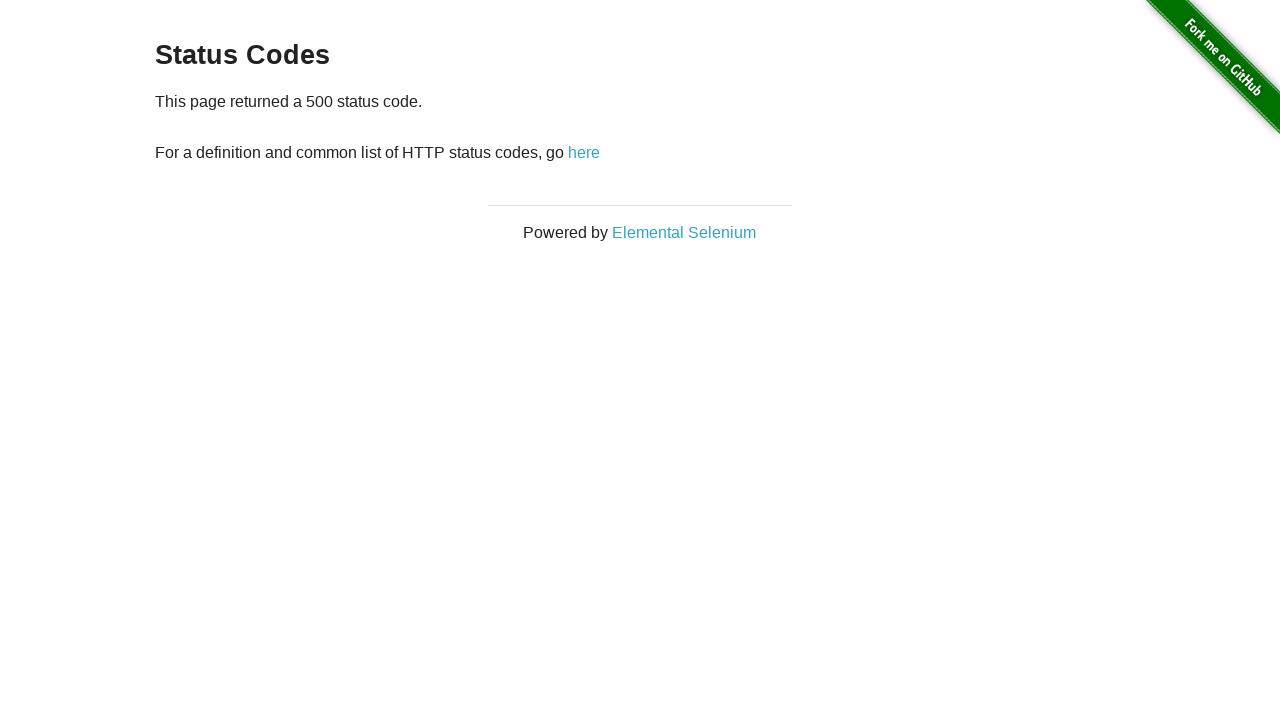